Tests the Company navigation dropdown by hovering over it to reveal the dropdown menu

Starting URL: https://youlend.com/

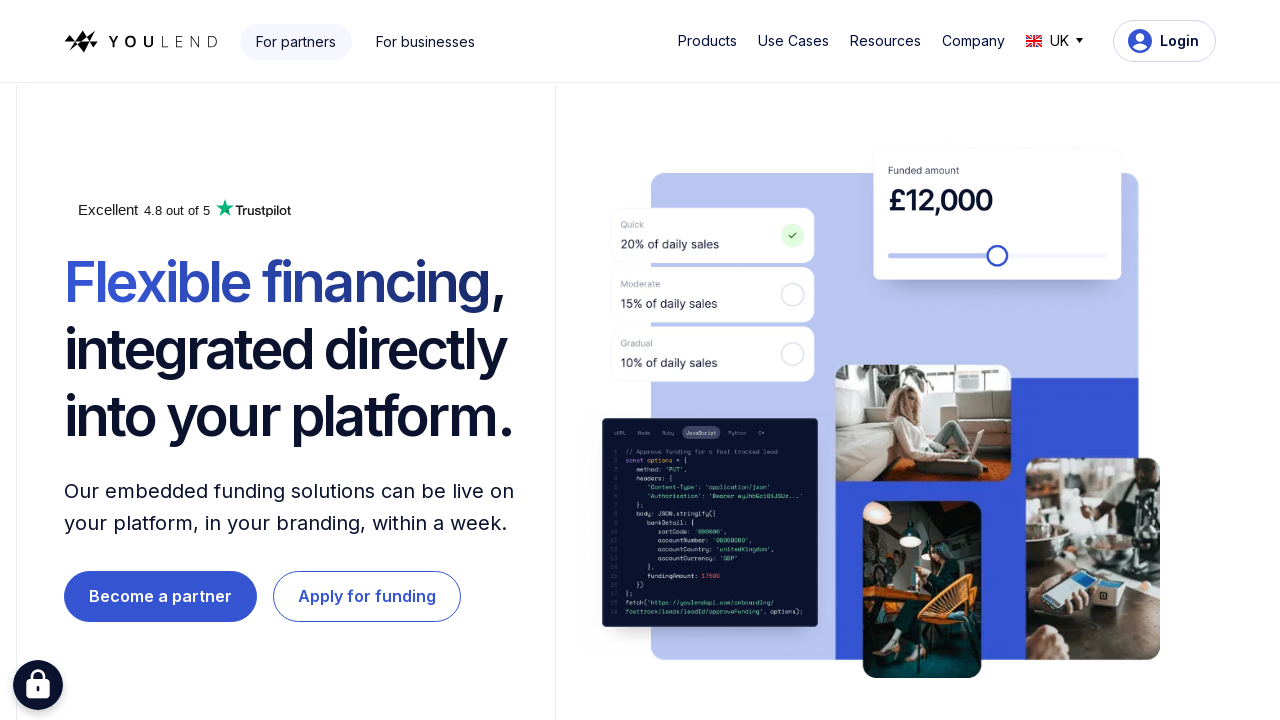

Company navigation button is visible
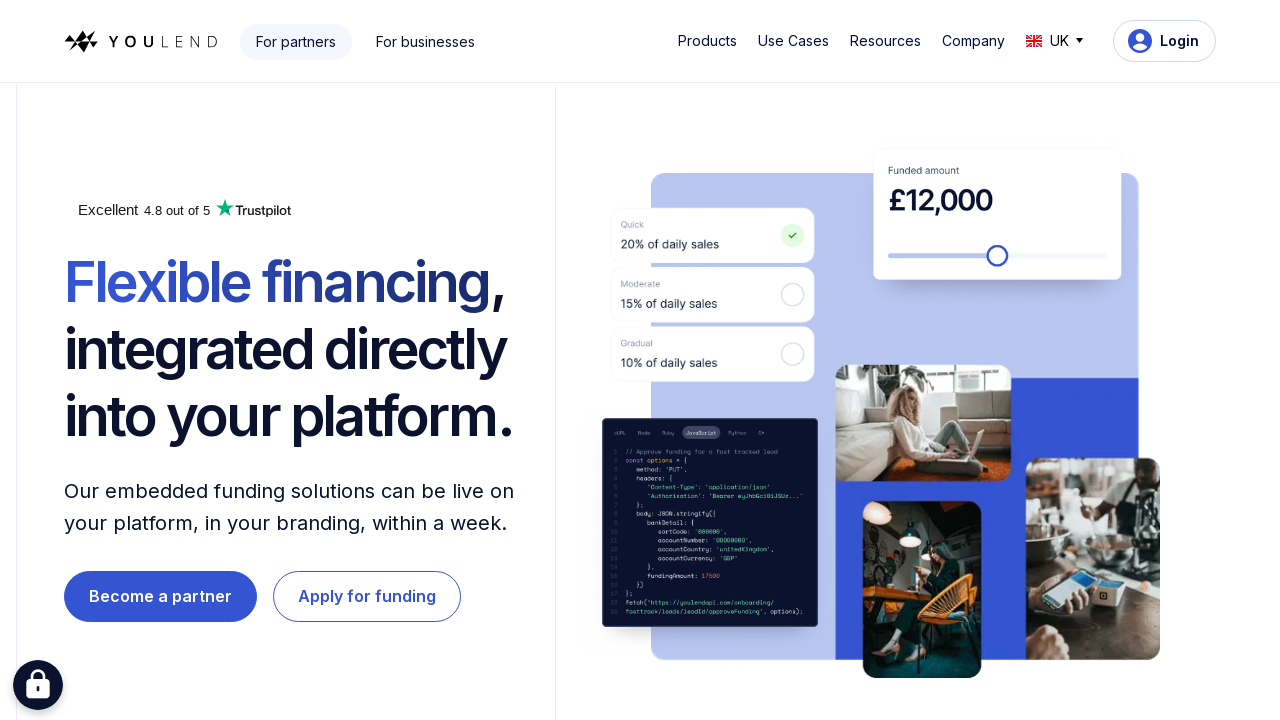

Hovered over Company navigation button to reveal dropdown menu at (973, 41) on #w-dropdown-toggle-3 > div
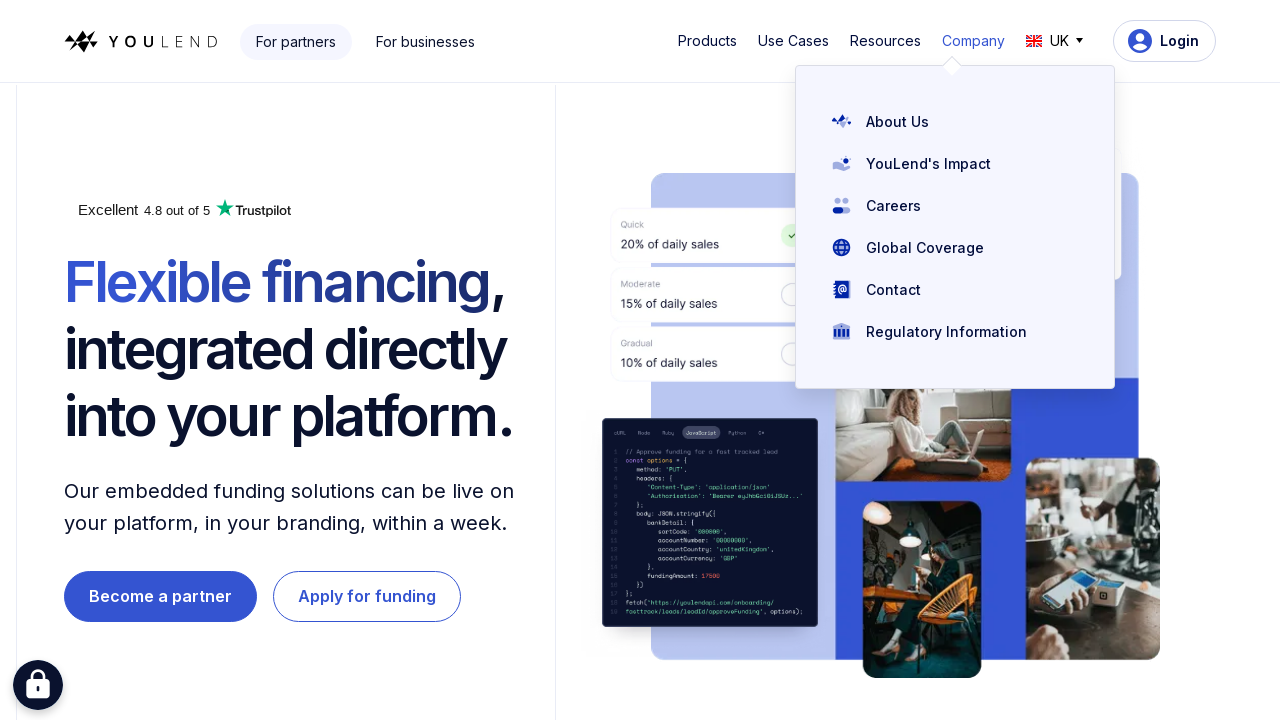

Company dropdown menu appeared and is visible
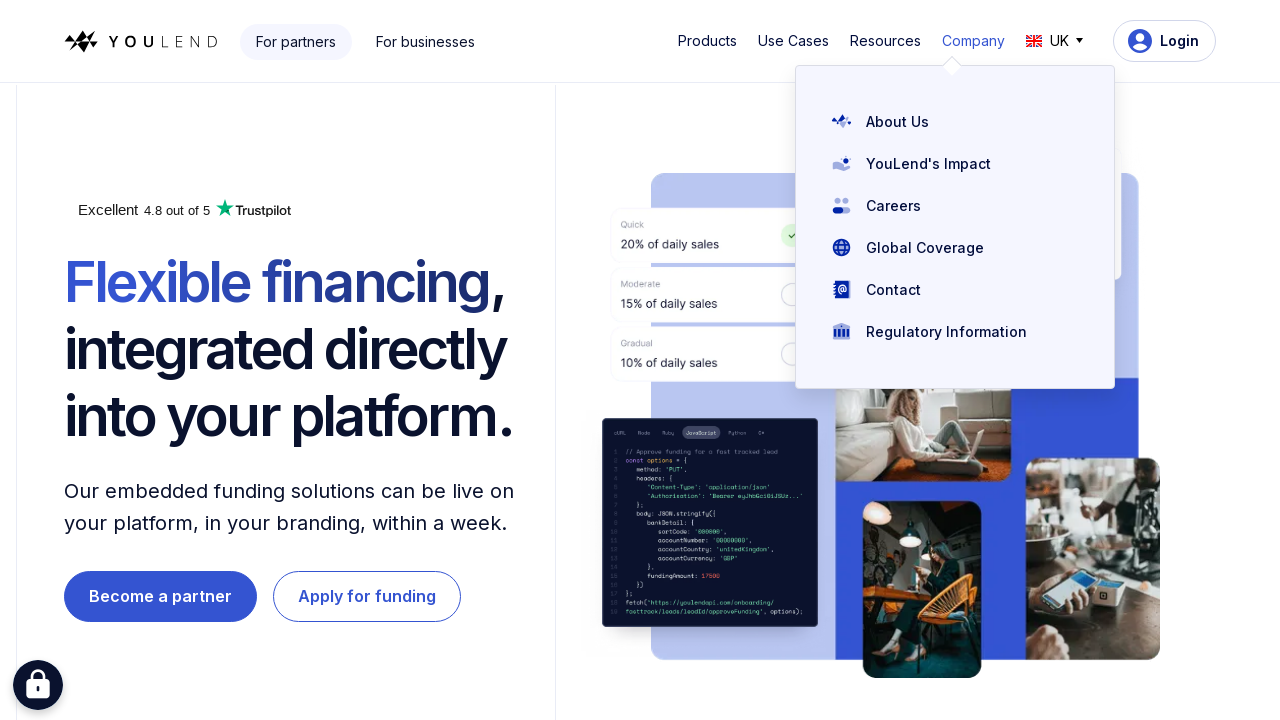

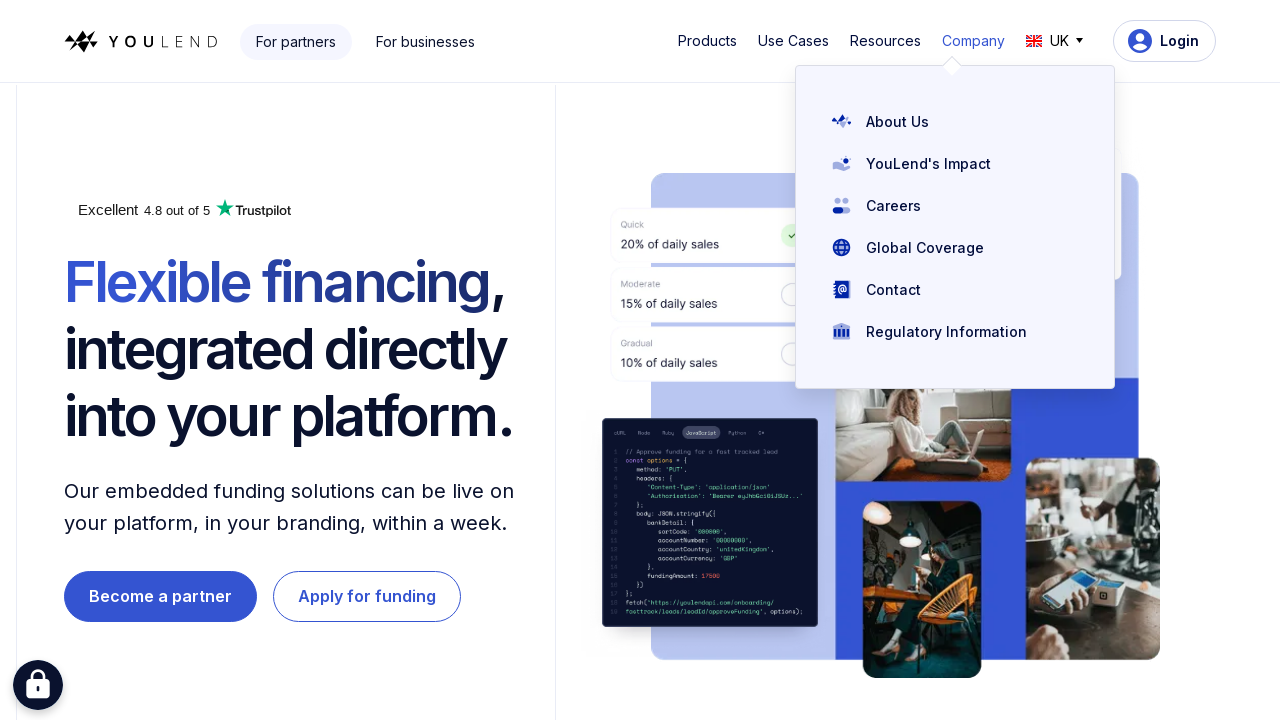